Tests the removal of a checkbox element by clicking a button and verifying the checkbox disappears

Starting URL: https://the-internet.herokuapp.com/dynamic_controls

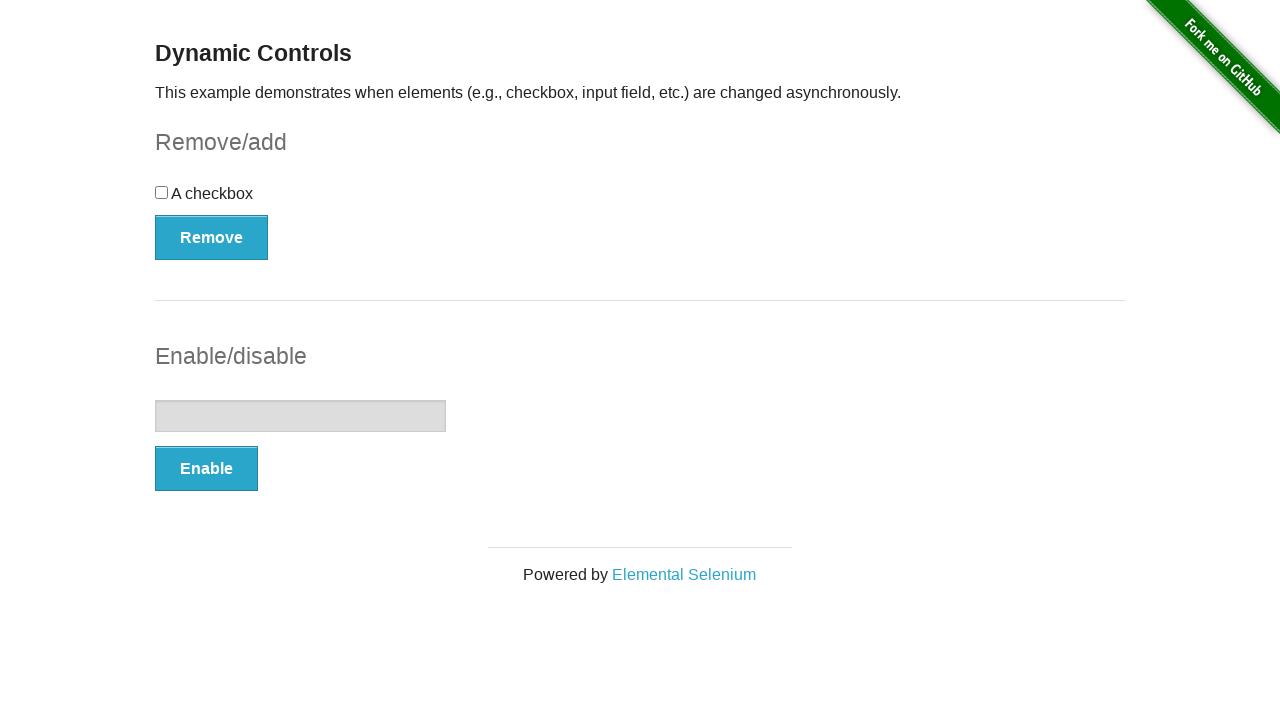

Clicked the remove/add button for checkbox at (212, 237) on #checkbox-example button
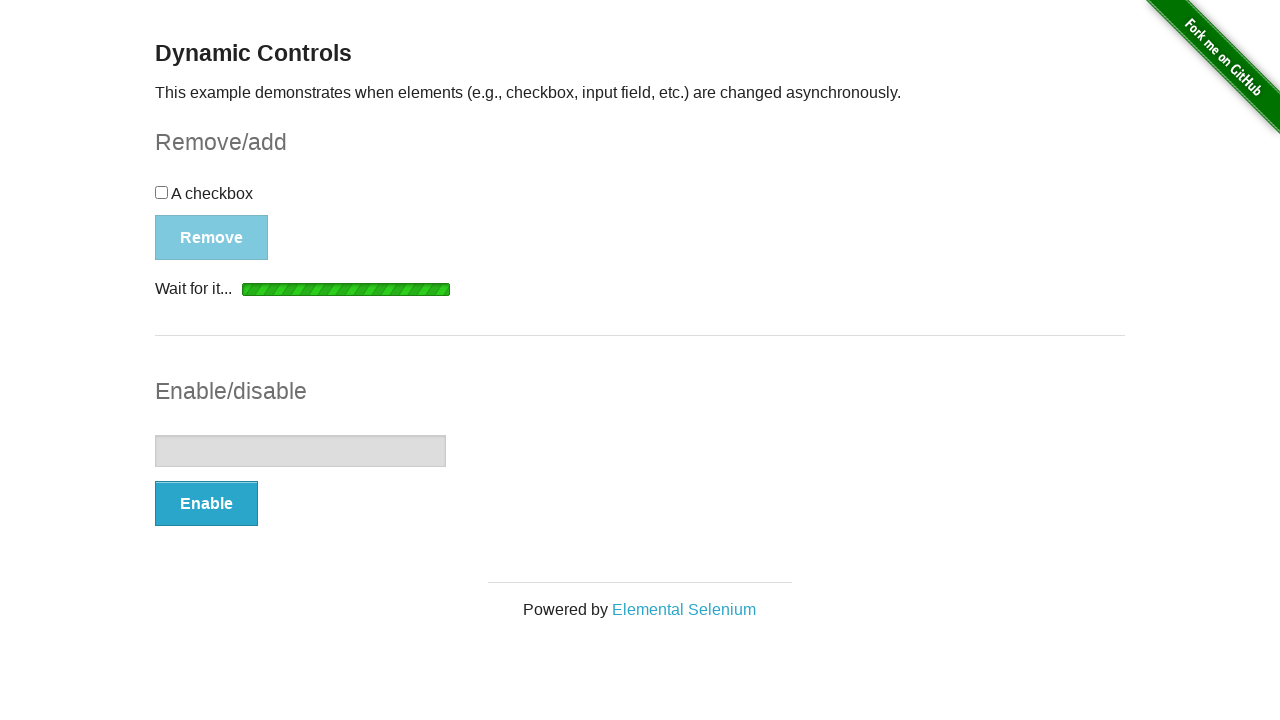

Verified checkbox element has been removed from the DOM
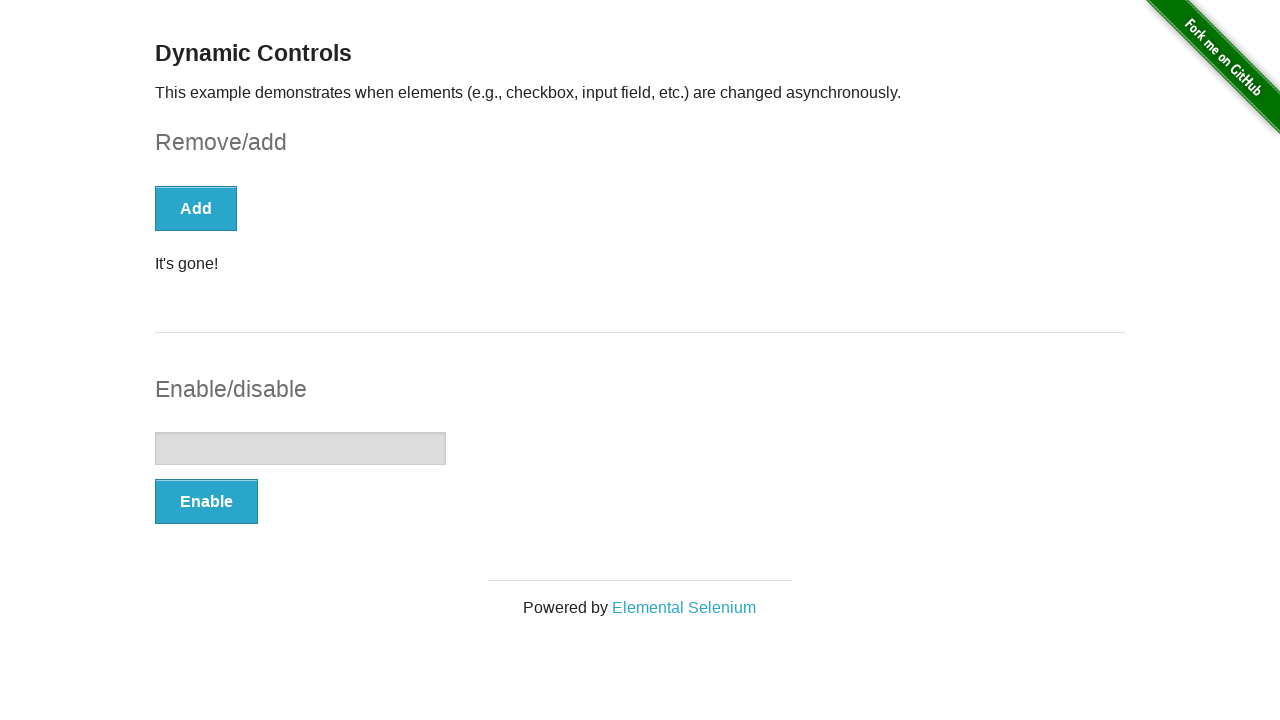

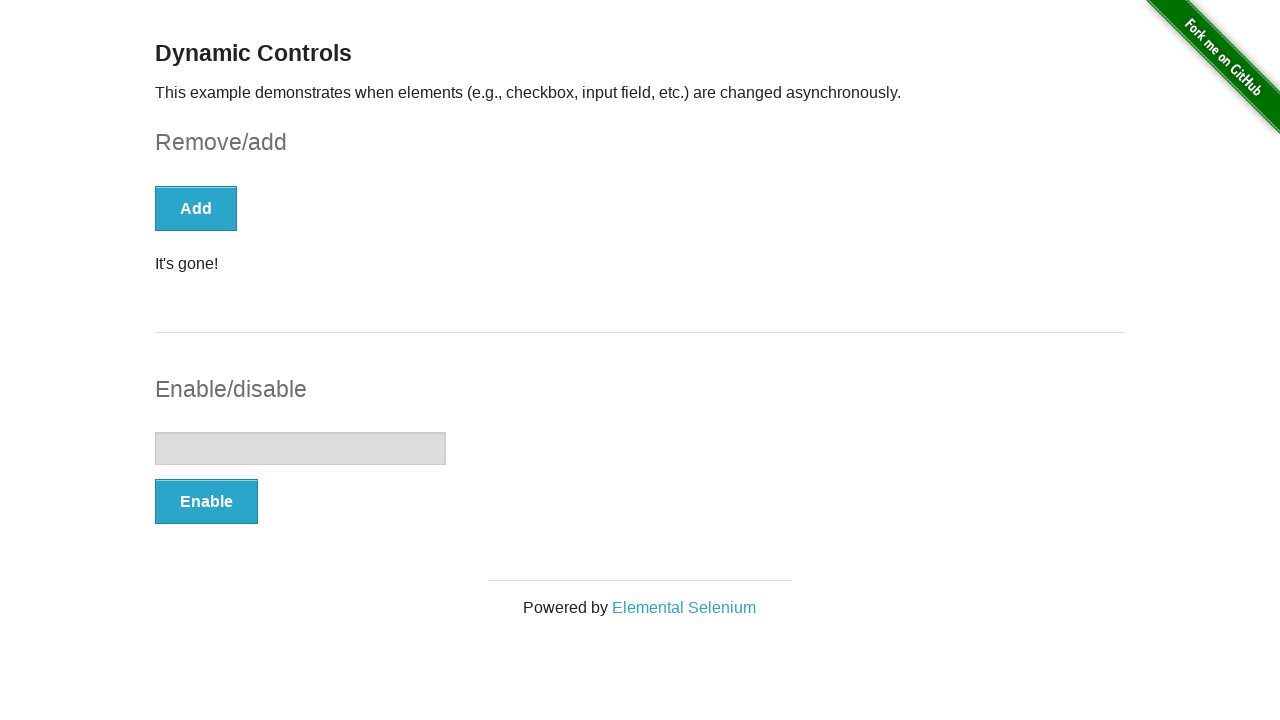